Tests basic browser navigation capabilities including forward, back, and refresh actions on the Ultimate QA automation page.

Starting URL: https://www.ultimateqa.com/automation

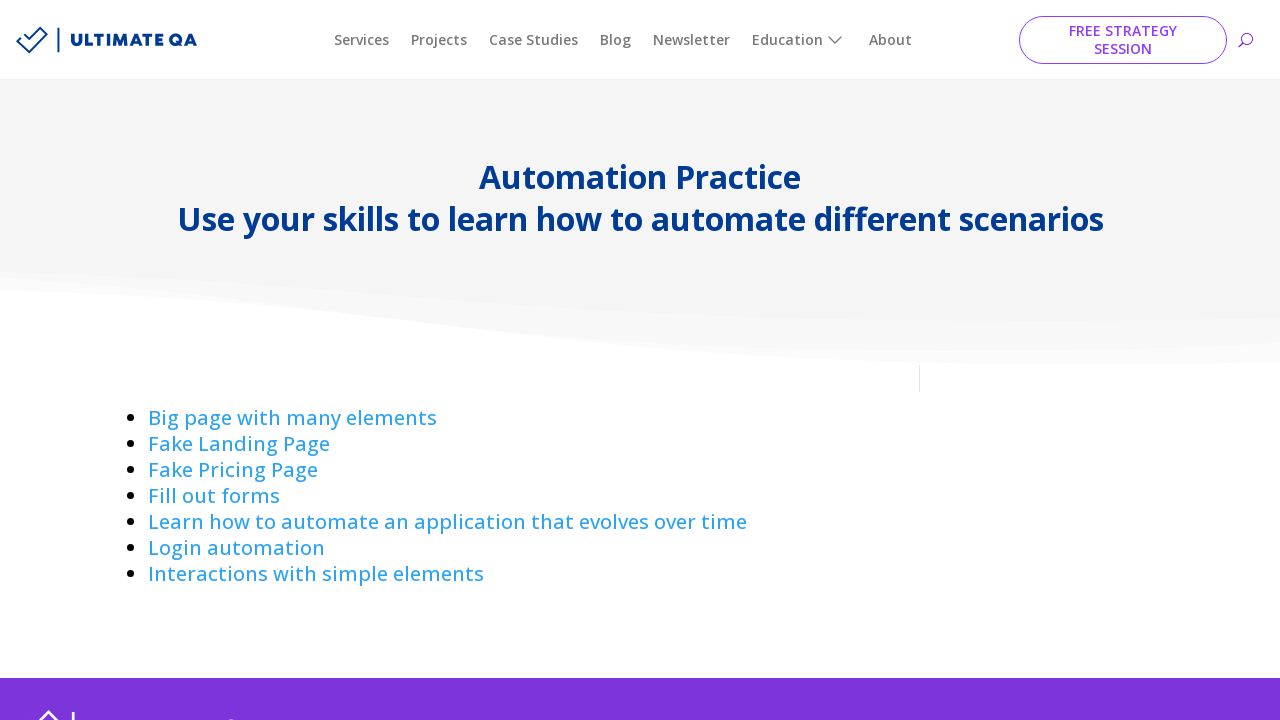

Attempted to navigate forward on the initial page
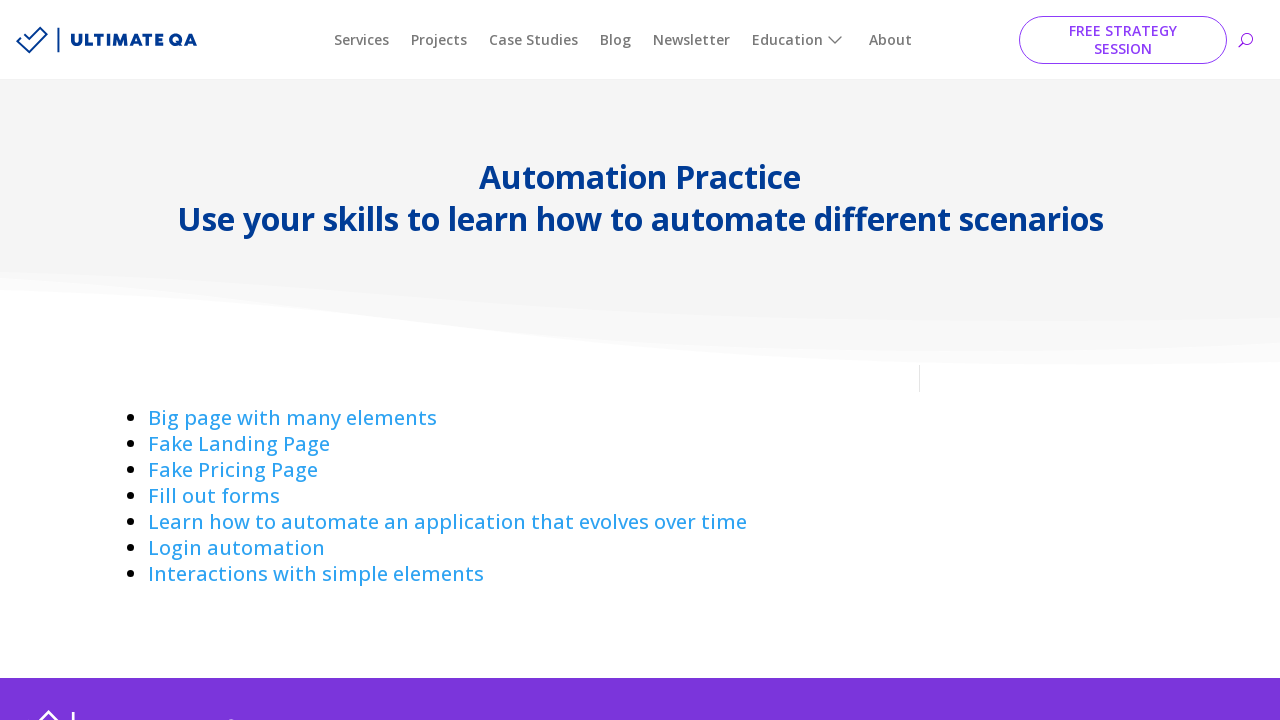

Navigated back in browser history
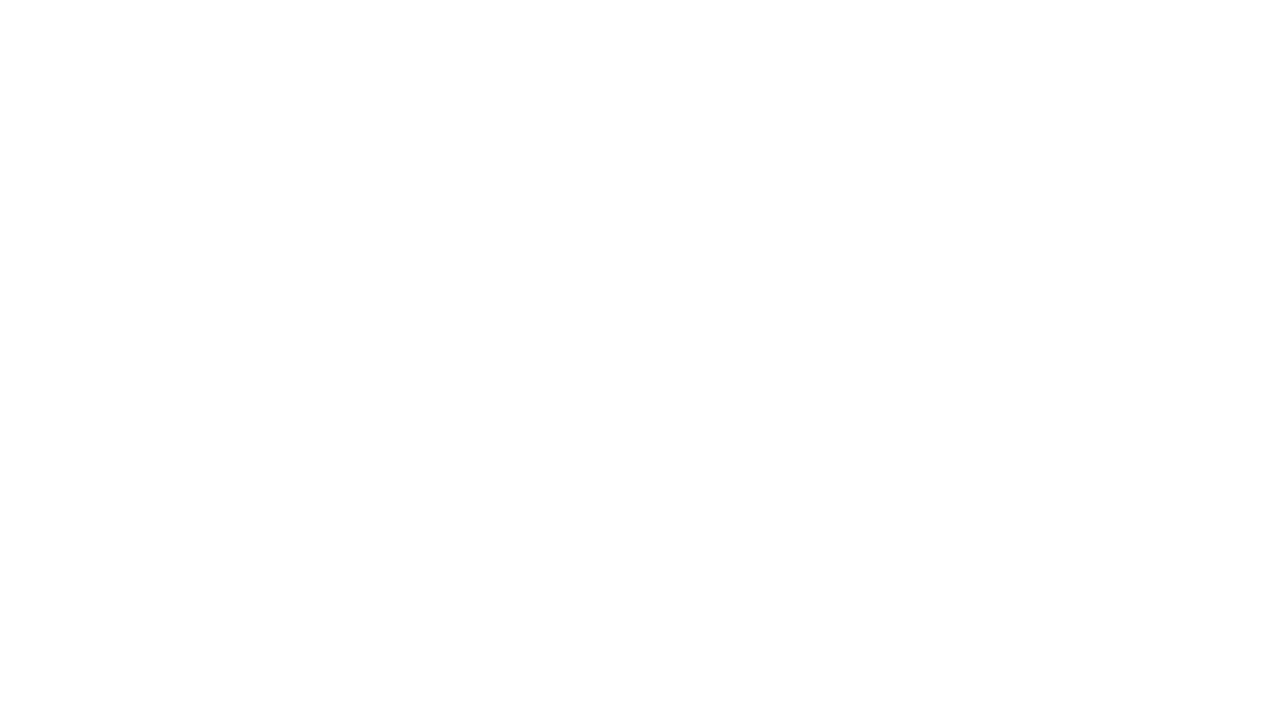

Refreshed the current page
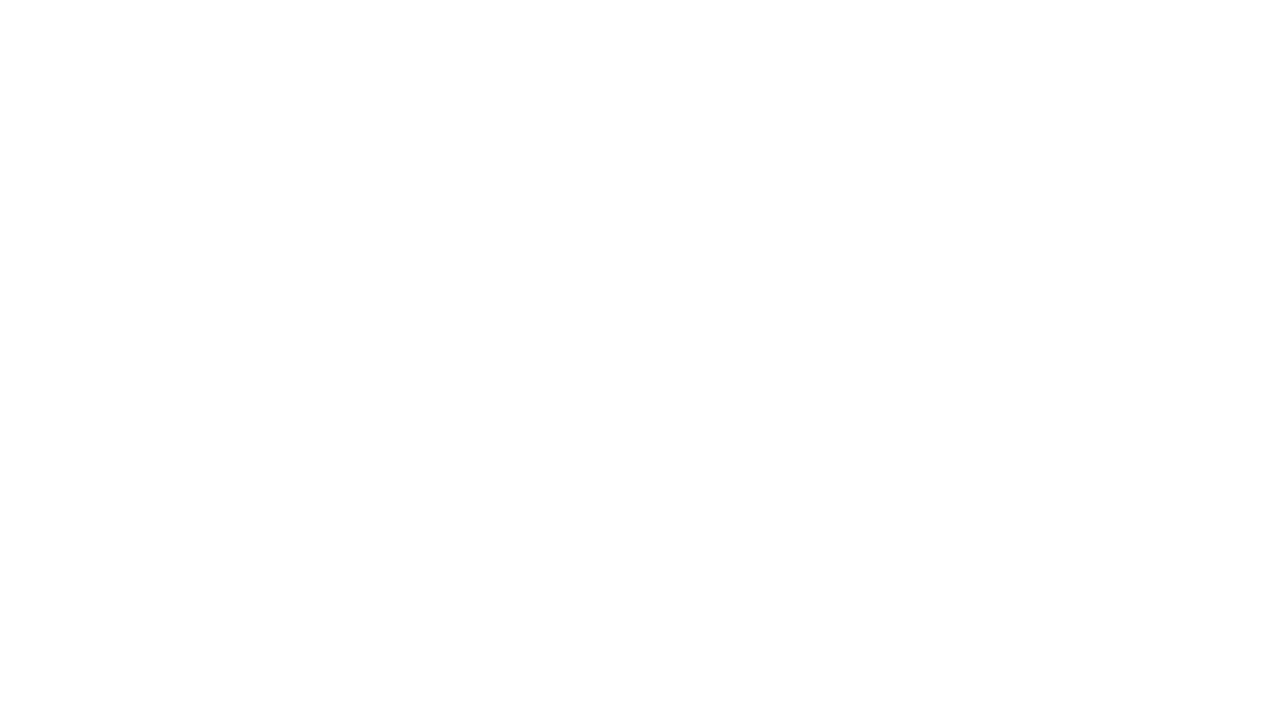

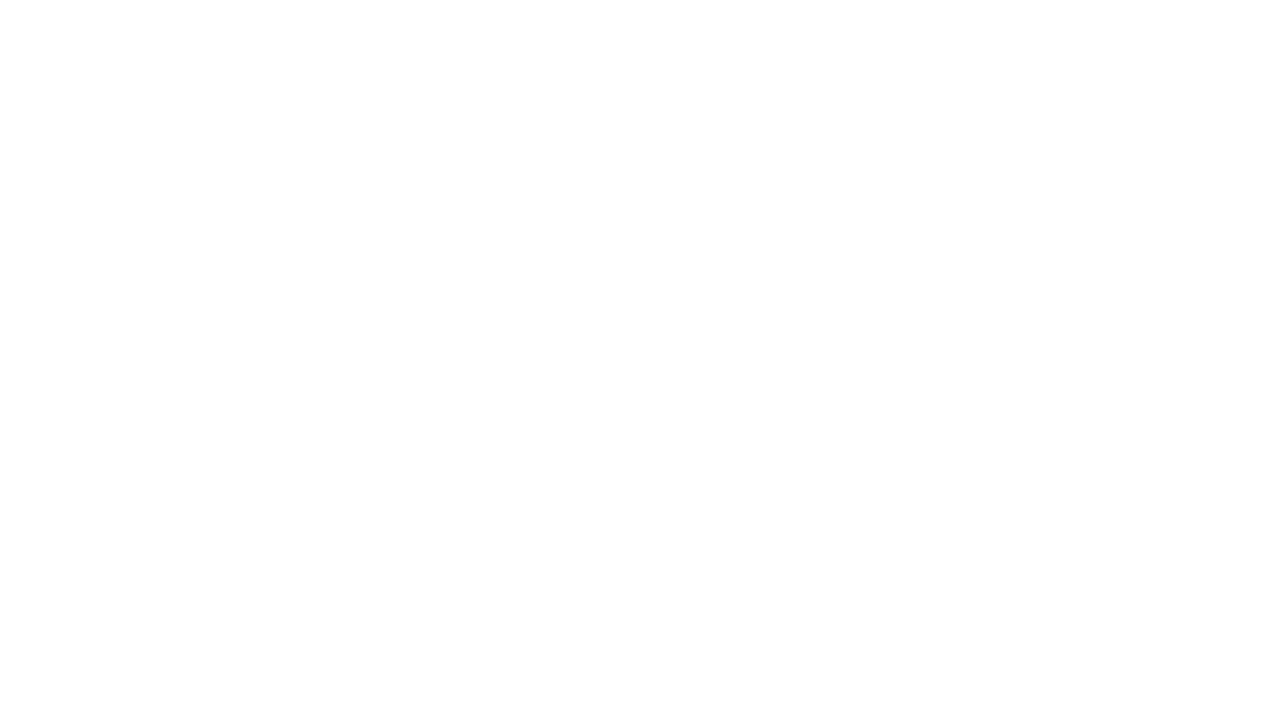